Tests dropdown selection functionality including currency dropdown and passenger count selection on a travel booking page

Starting URL: https://rahulshettyacademy.com/dropdownsPractise/

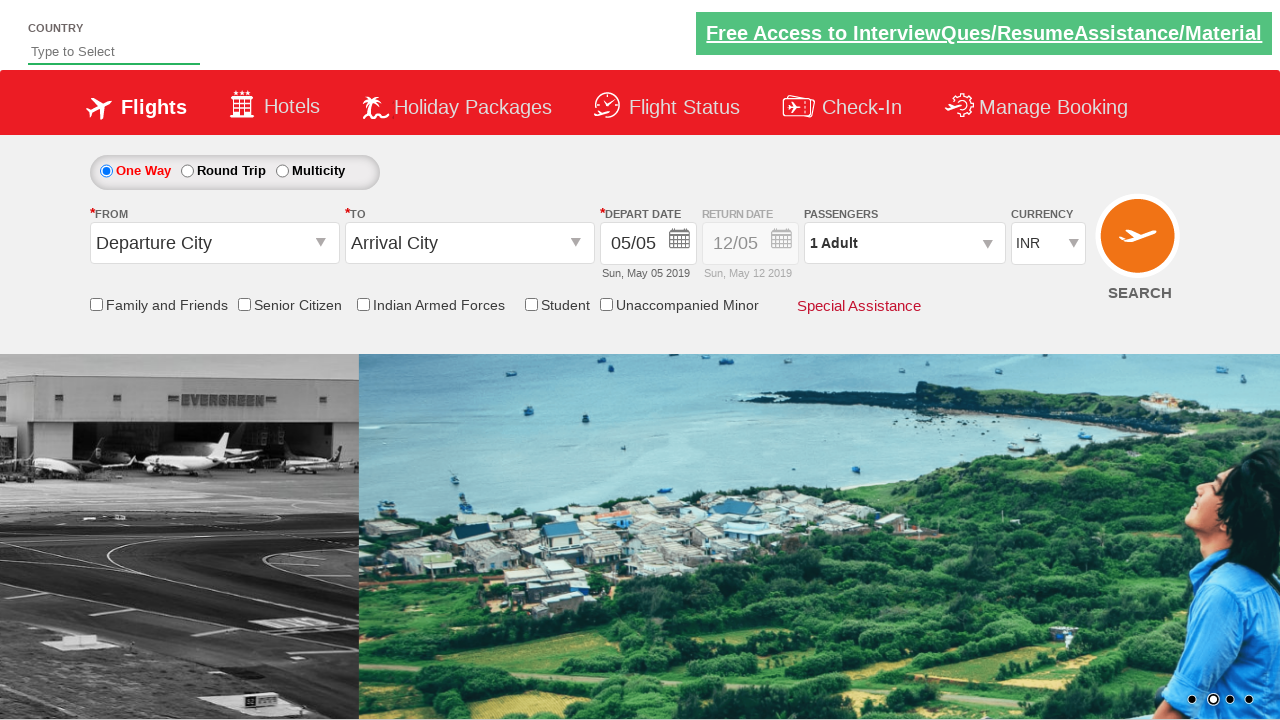

Selected currency dropdown option at index 2 on #ctl00_mainContent_DropDownListCurrency
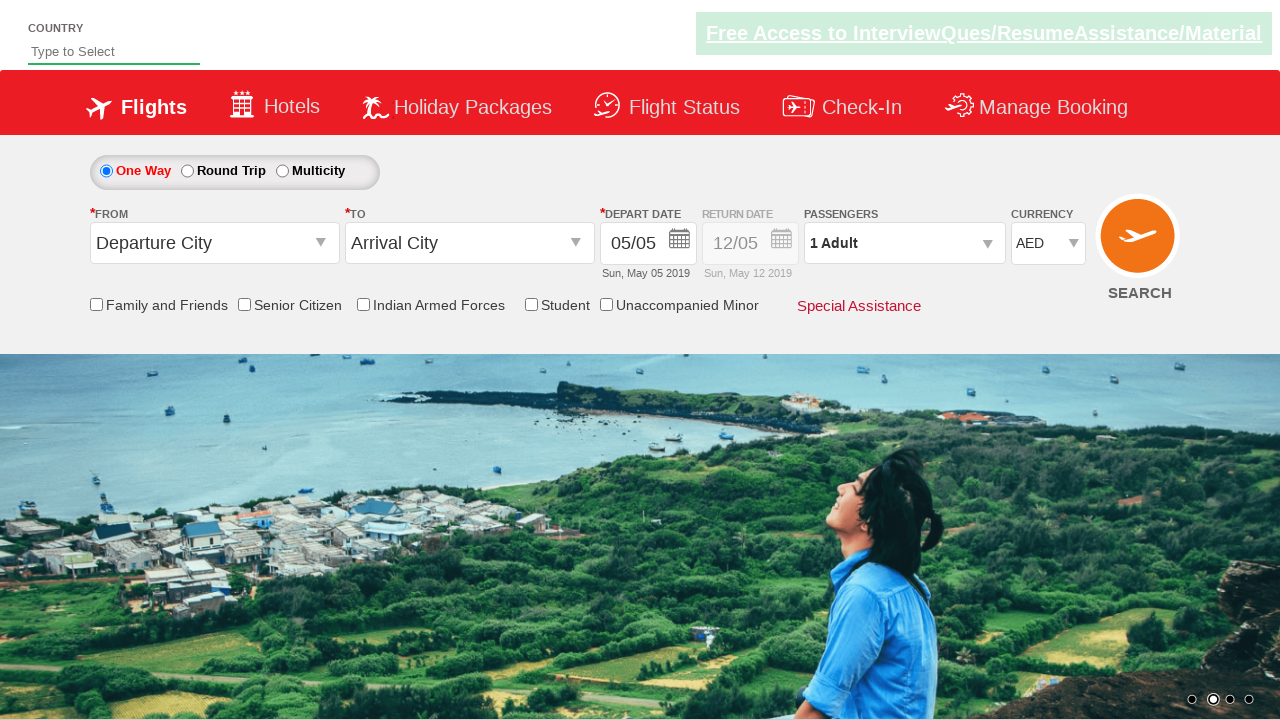

Selected INR currency option by value on #ctl00_mainContent_DropDownListCurrency
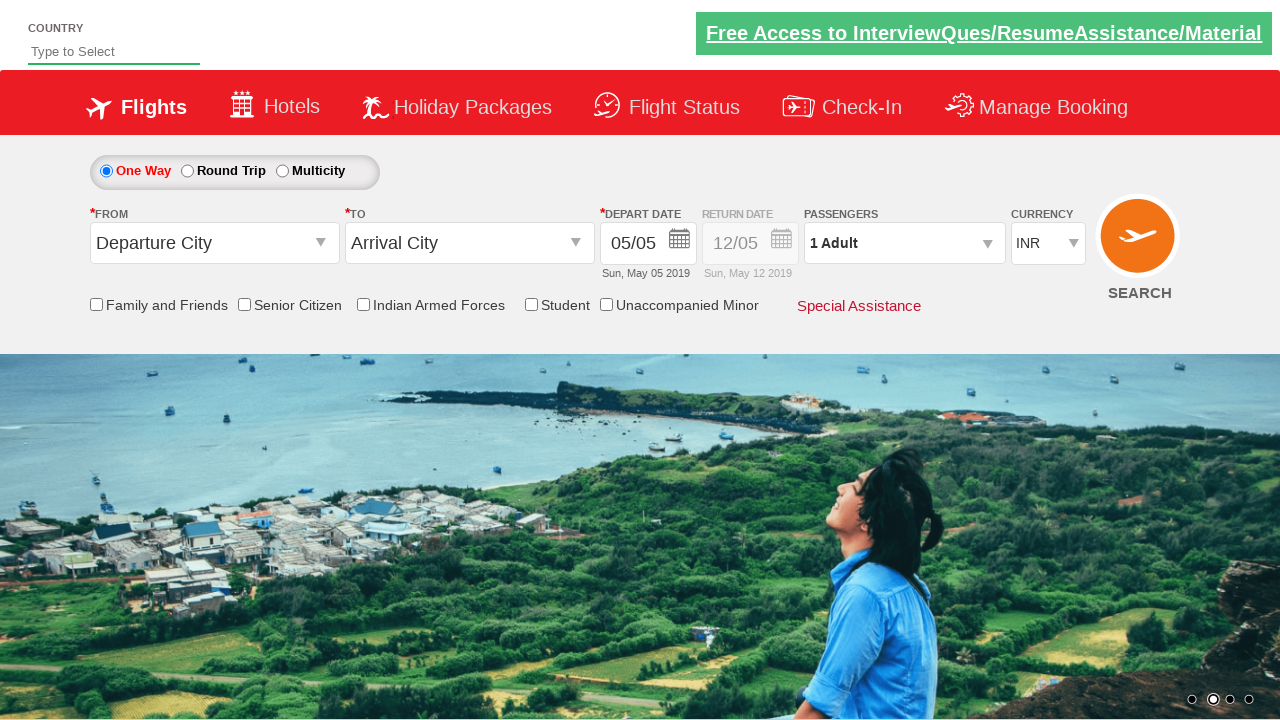

Selected USD currency option by label on #ctl00_mainContent_DropDownListCurrency
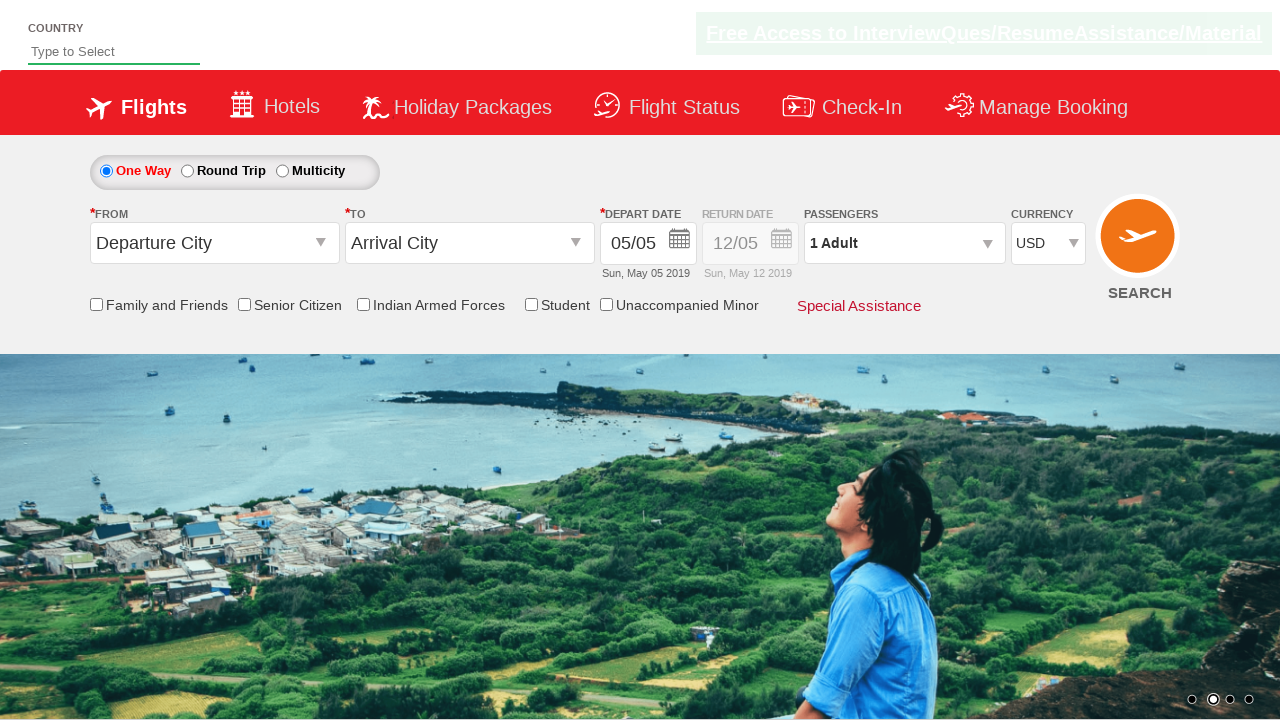

Clicked on passenger info dropdown to open selection at (904, 243) on #divpaxinfo
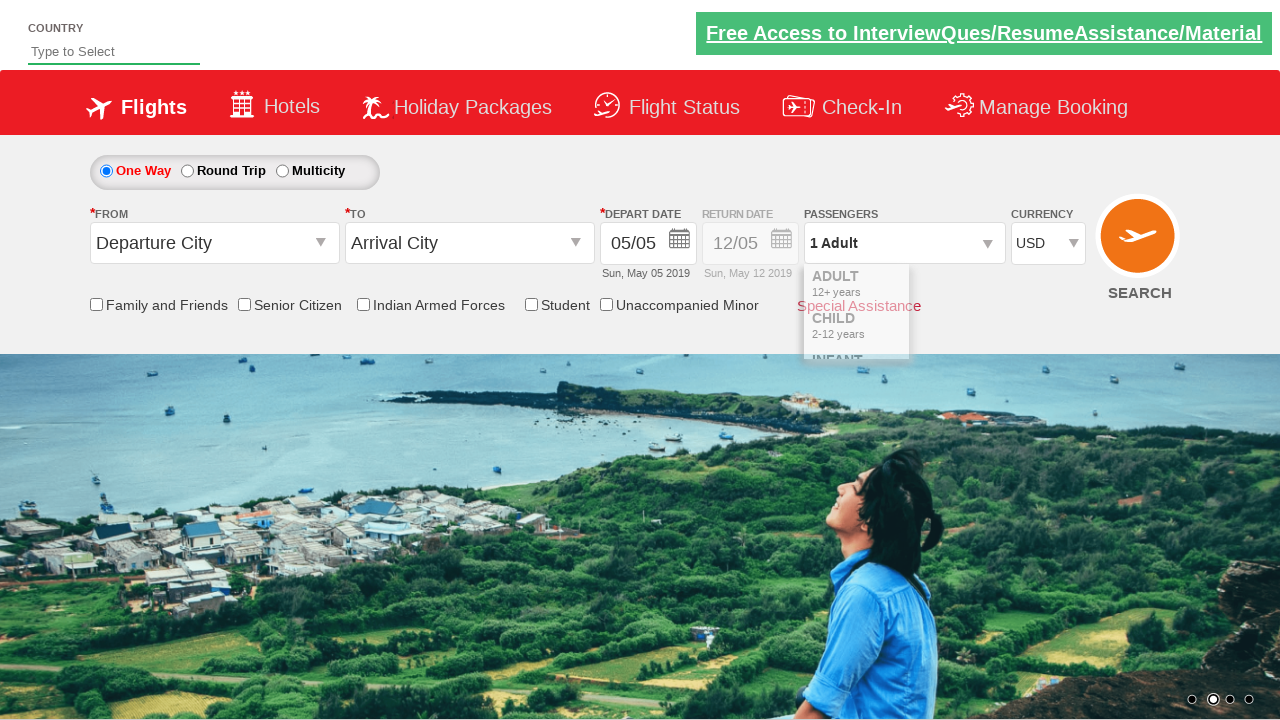

Clicked adult increment button (iteration 1/4) at (982, 288) on #hrefIncAdt
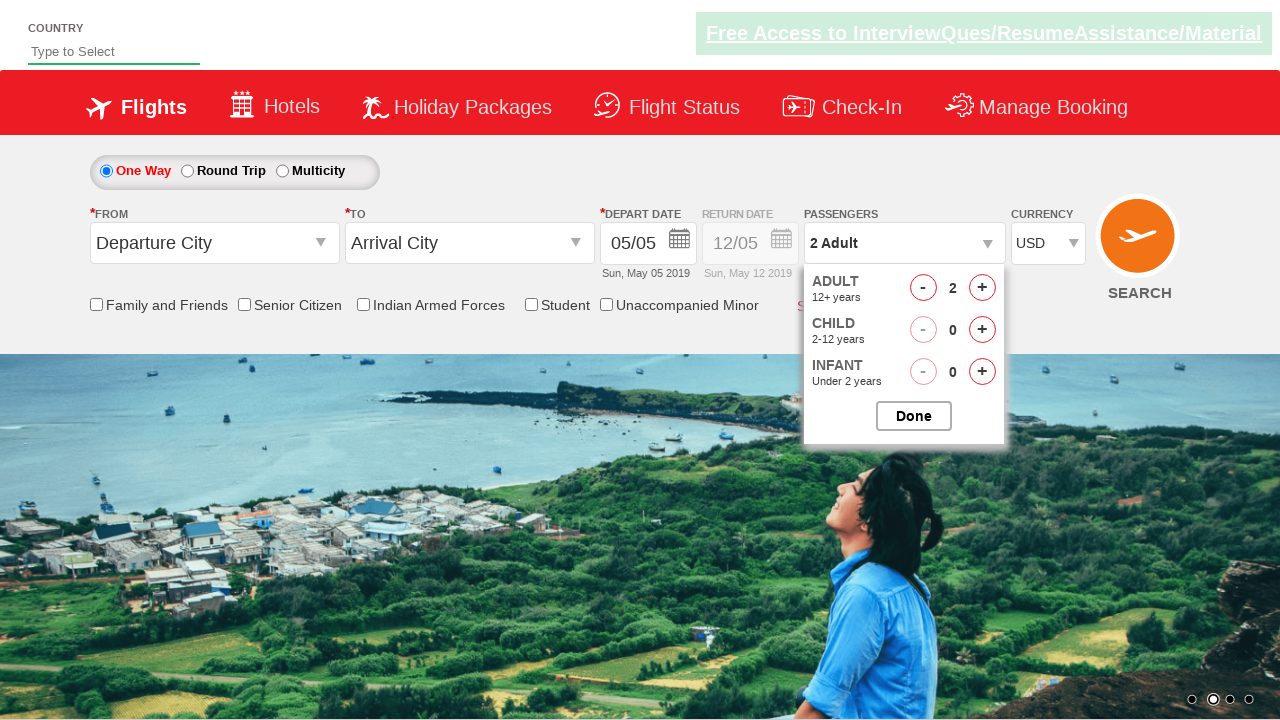

Clicked adult increment button (iteration 2/4) at (982, 288) on #hrefIncAdt
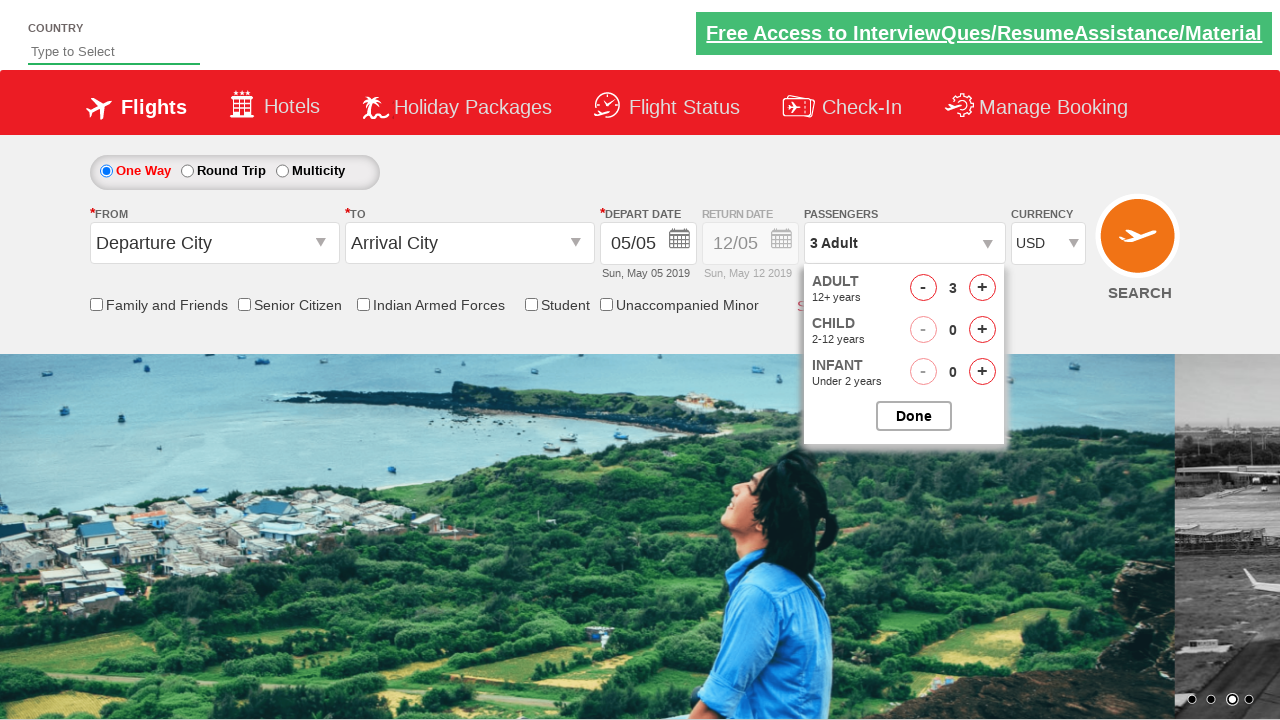

Clicked adult increment button (iteration 3/4) at (982, 288) on #hrefIncAdt
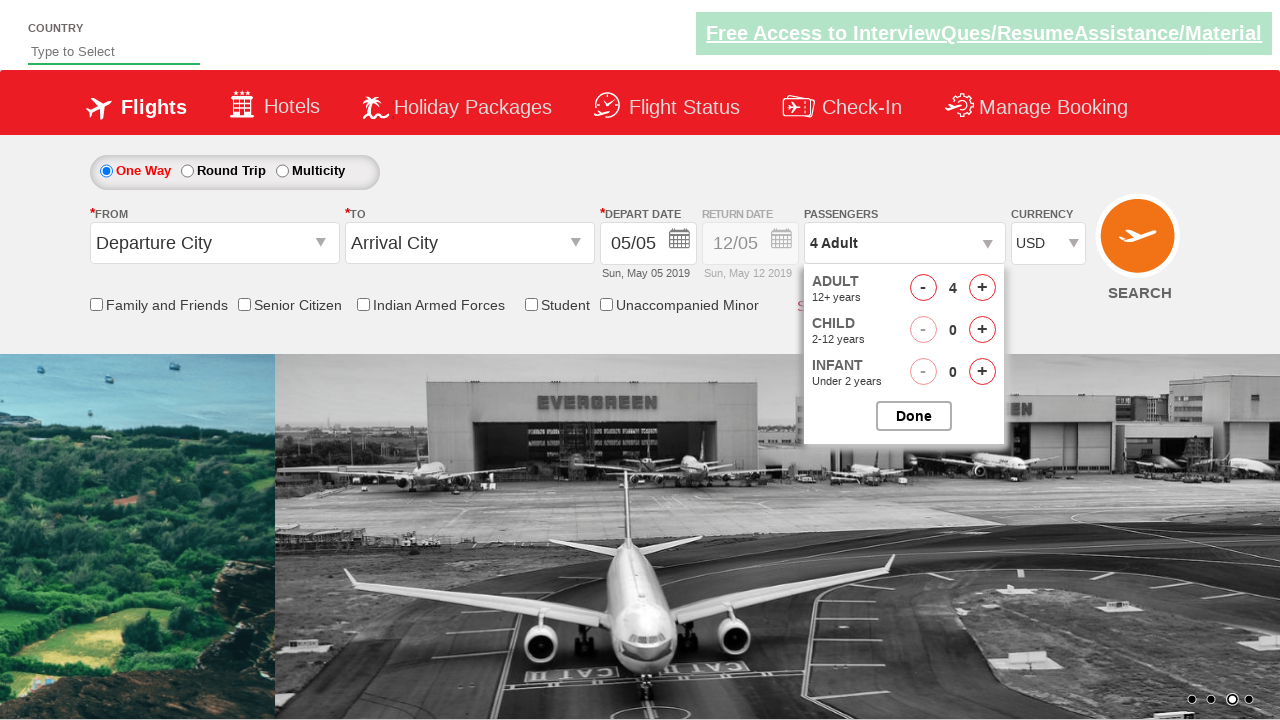

Clicked adult increment button (iteration 4/4) at (982, 288) on #hrefIncAdt
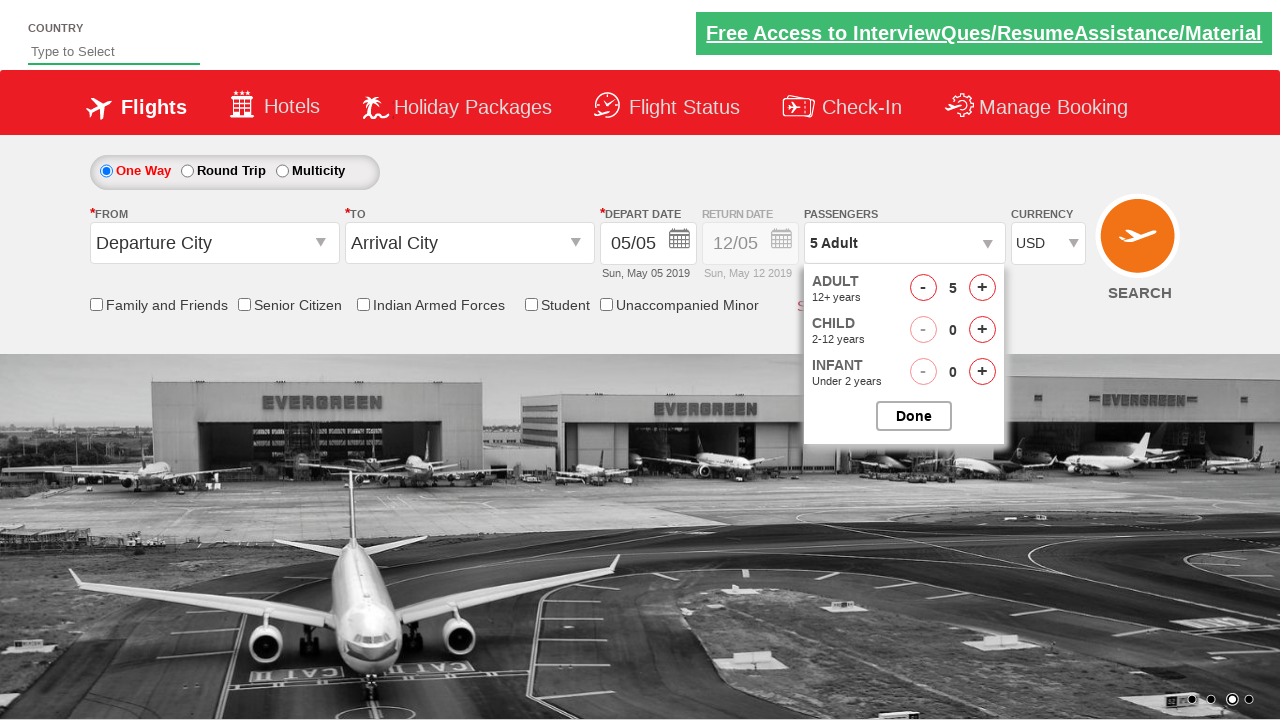

Closed passenger selection dialog at (914, 416) on #btnclosepaxoption
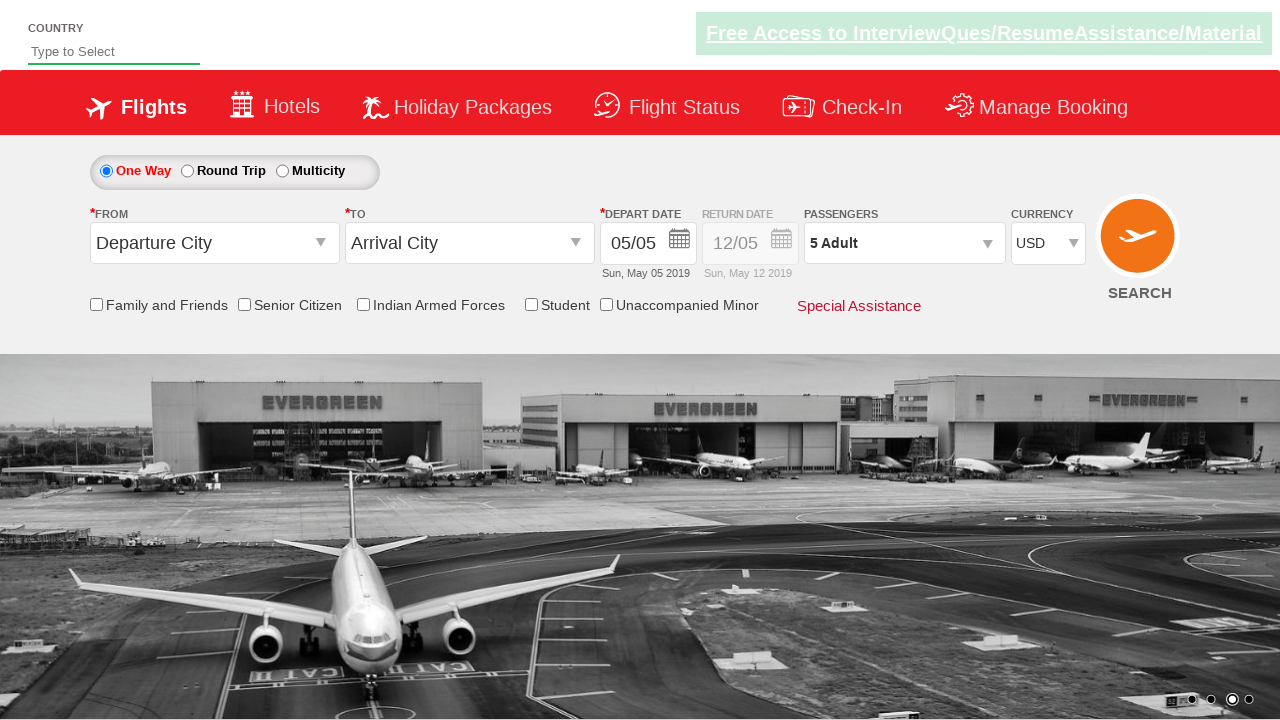

Clicked on passenger info dropdown again to verify selection at (904, 243) on #divpaxinfo
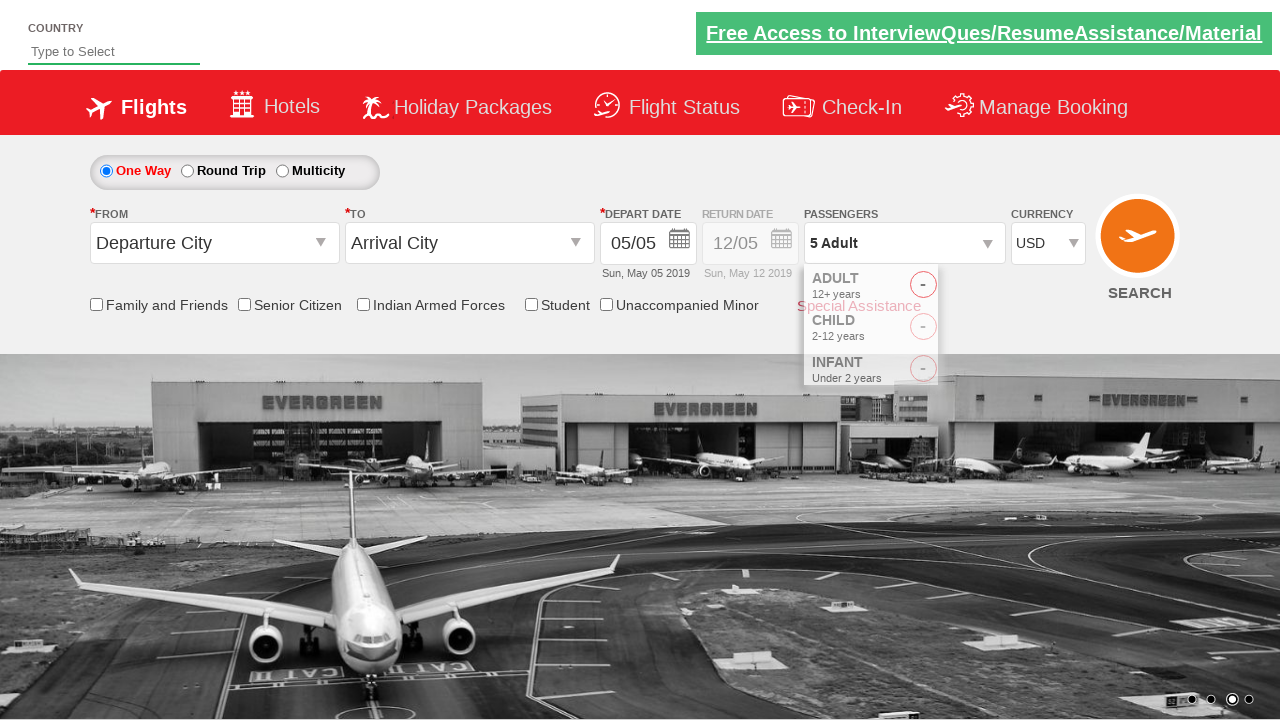

Retrieved passenger count text: '5 Adult'
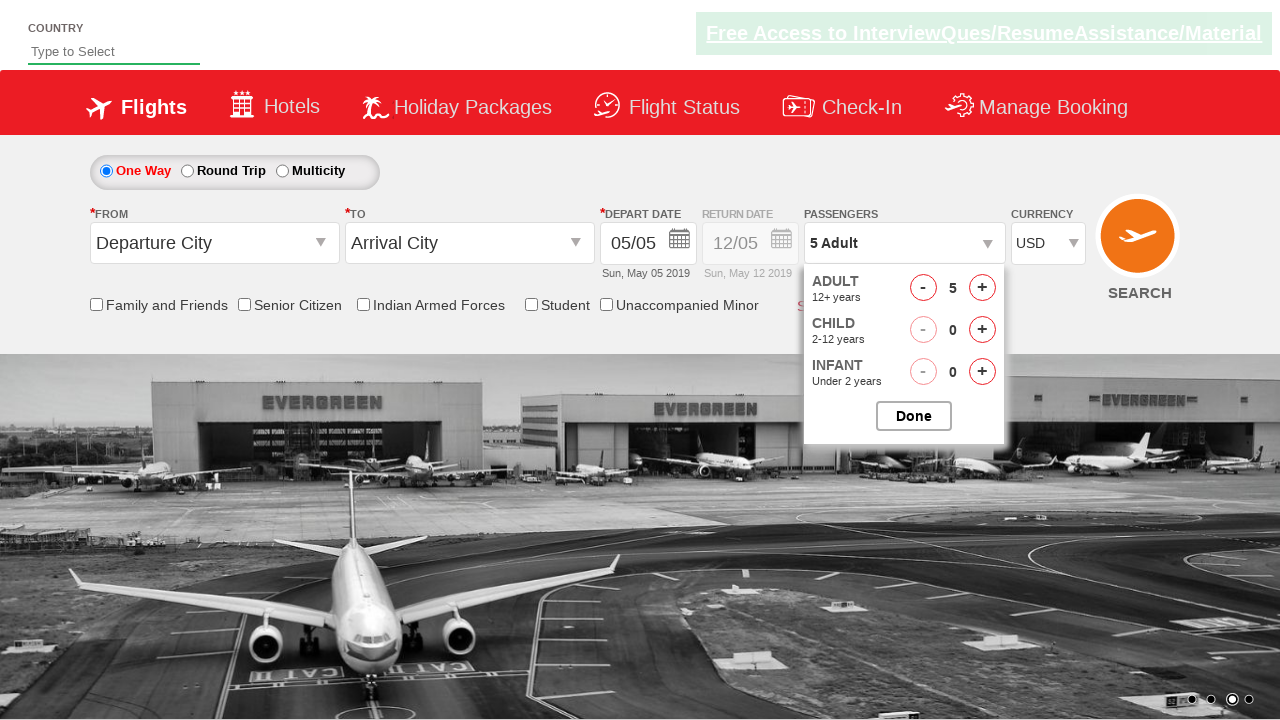

Printed passenger text to console
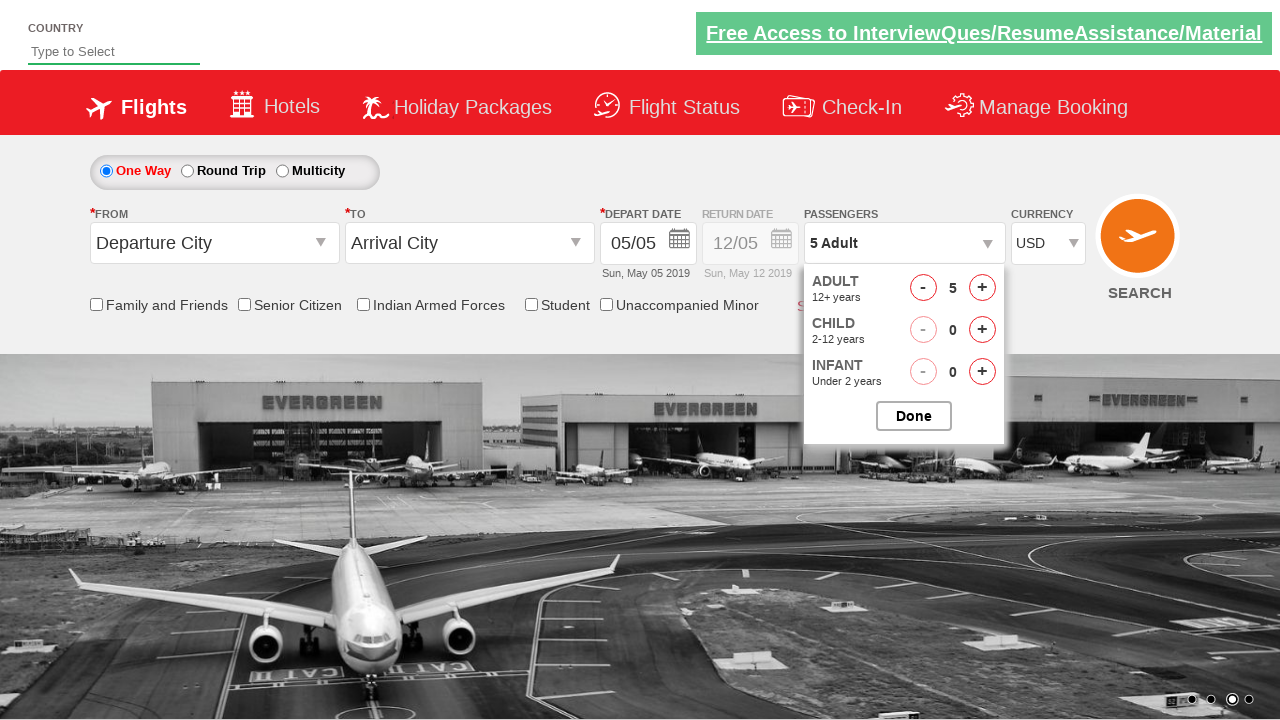

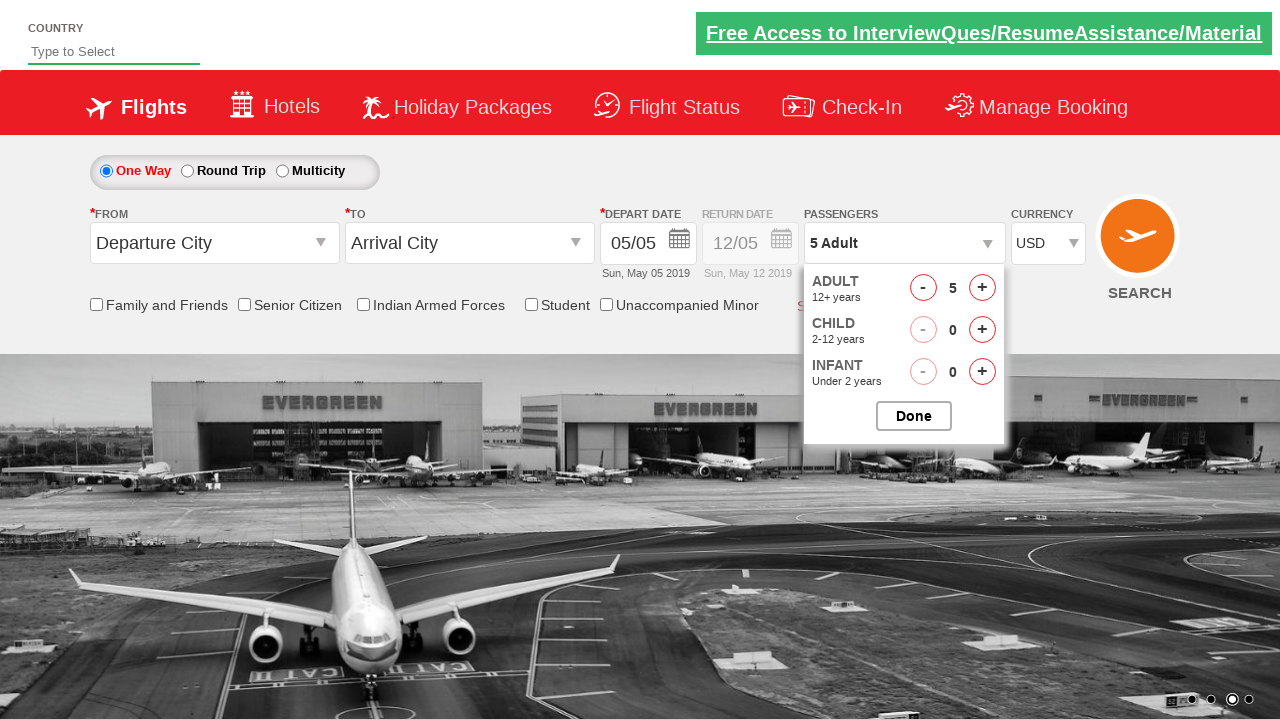